Tests mouse hover functionality by hovering over a "Point Me" button to reveal a menu, then clicking on the "Laptops" link

Starting URL: https://testautomationpractice.blogspot.com/

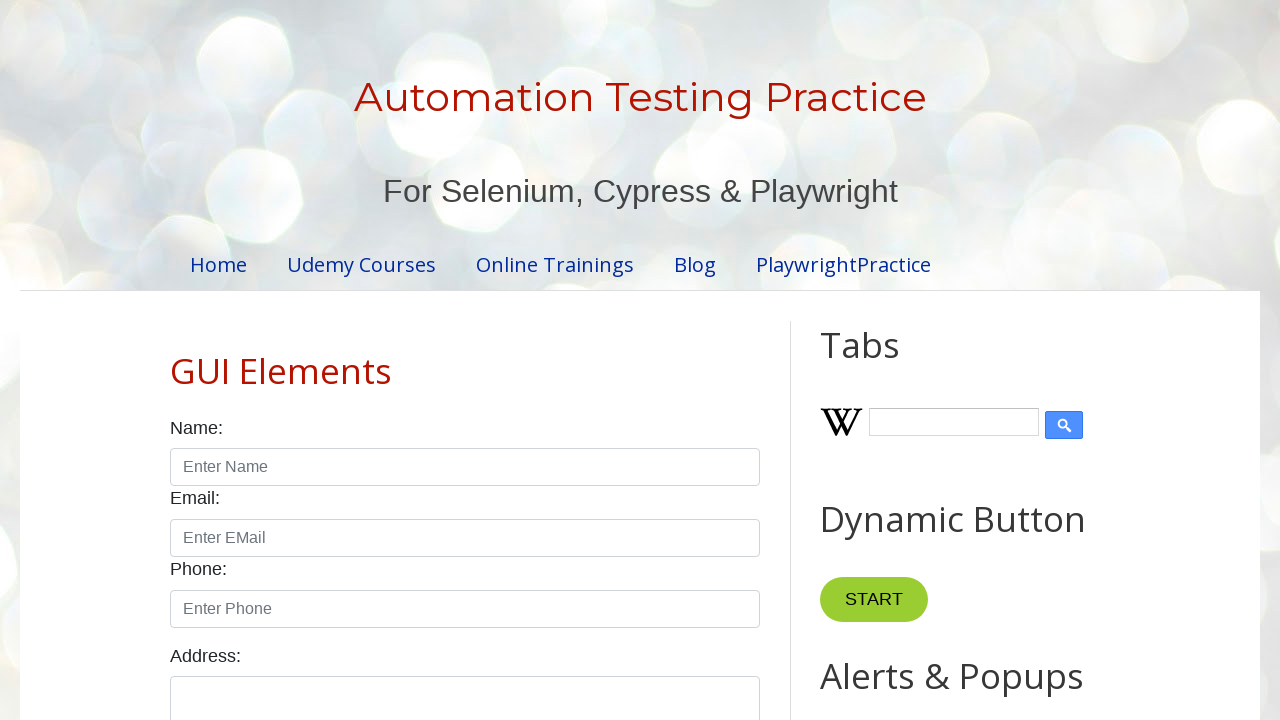

Hovered over 'Point Me' button to reveal dropdown menu at (868, 360) on internal:role=button[name="Point Me"i]
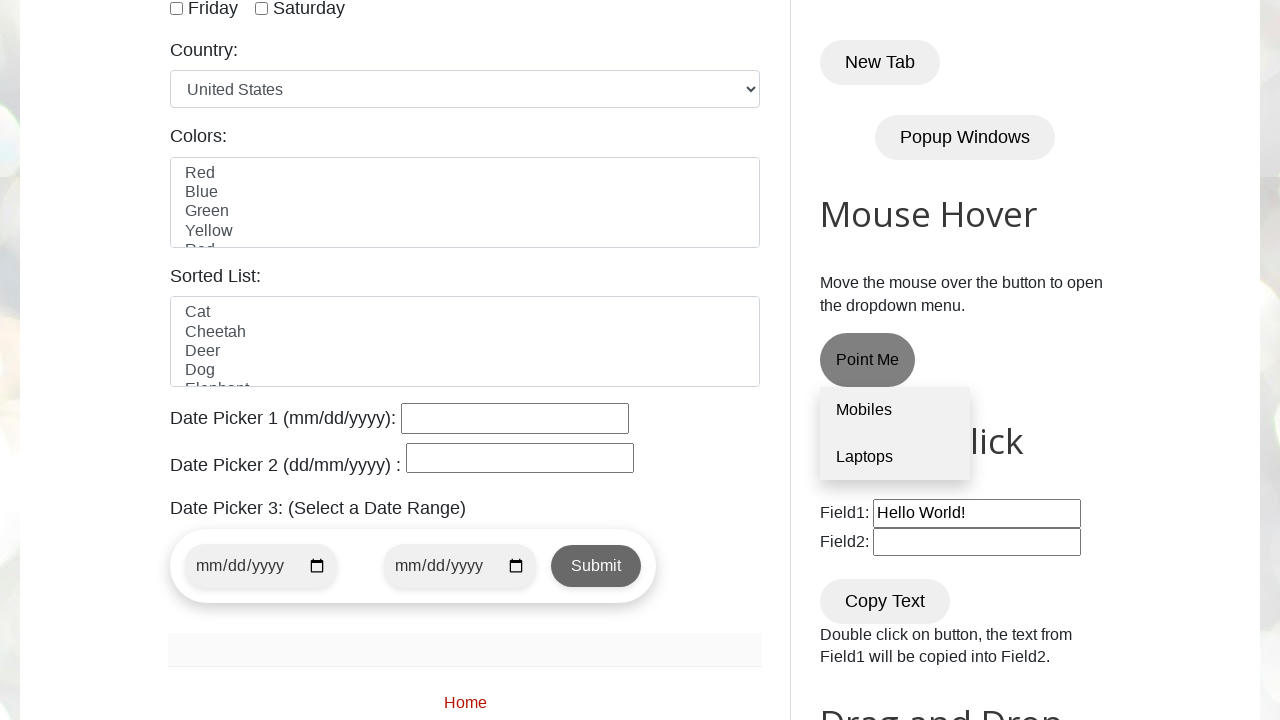

Clicked on 'Laptops' link from revealed menu at (895, 457) on internal:role=link[name="Laptops"i]
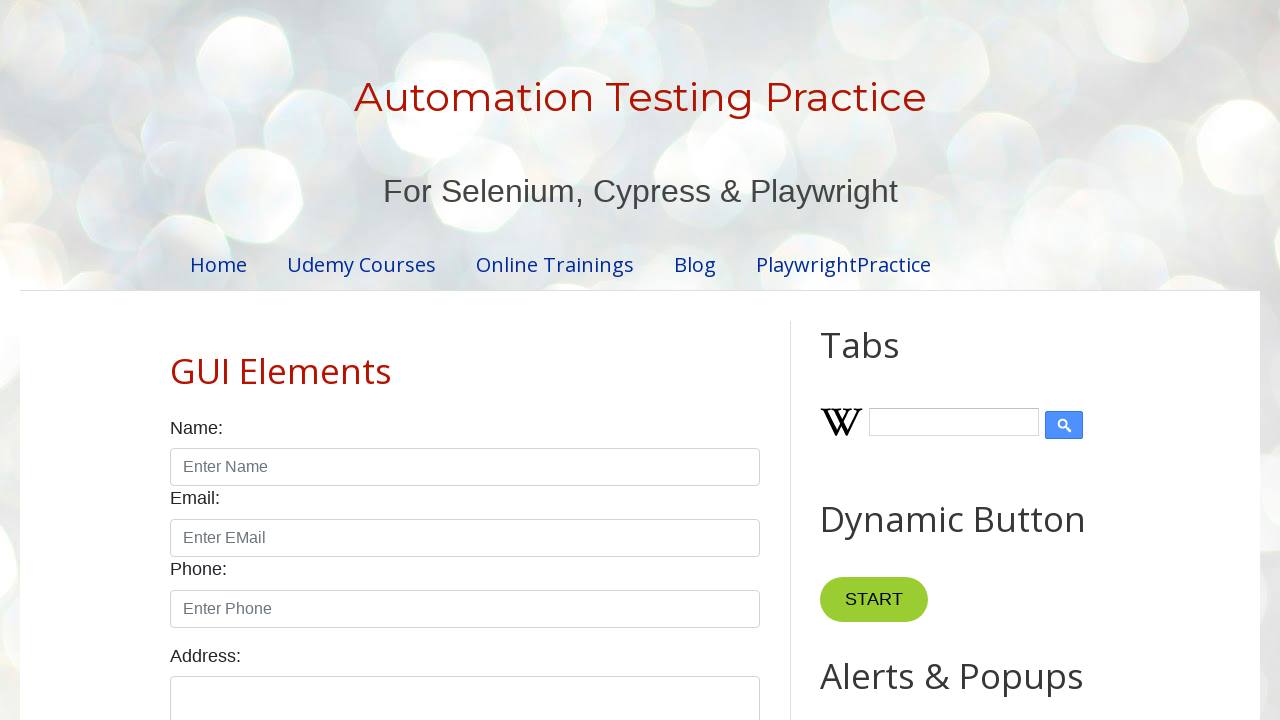

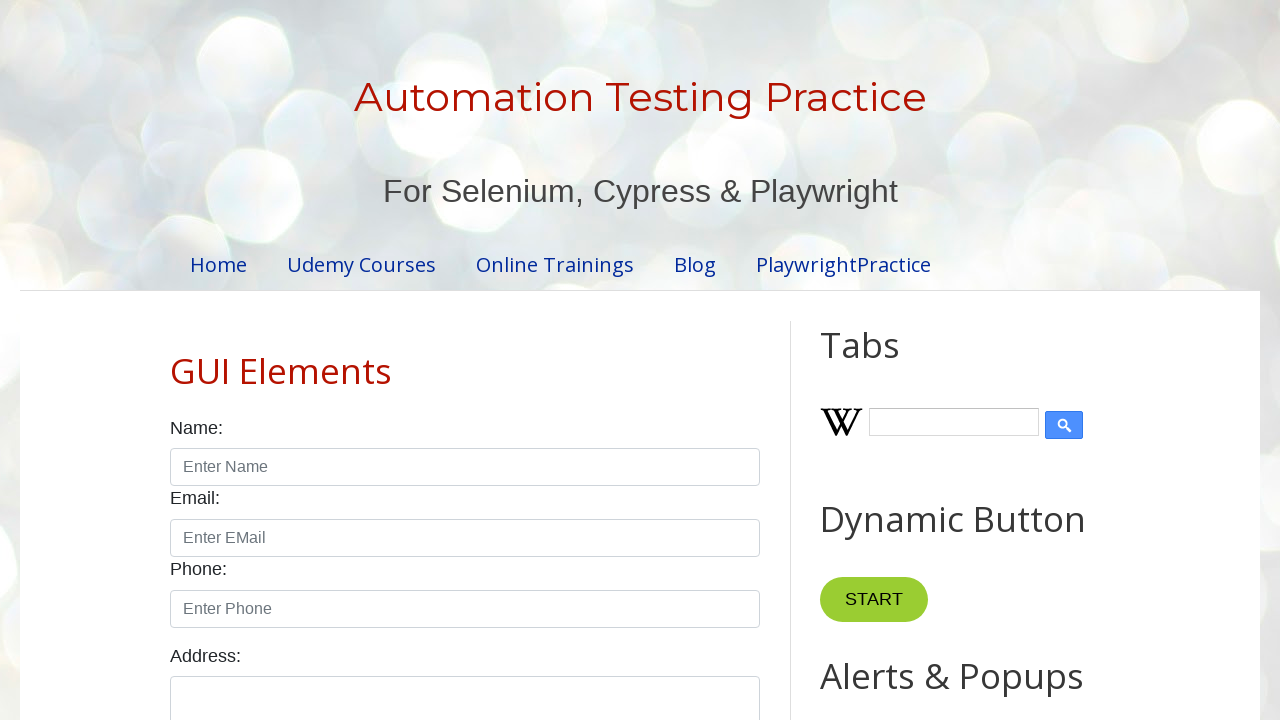